Tests that todo data persists after page reload.

Starting URL: https://demo.playwright.dev/todomvc

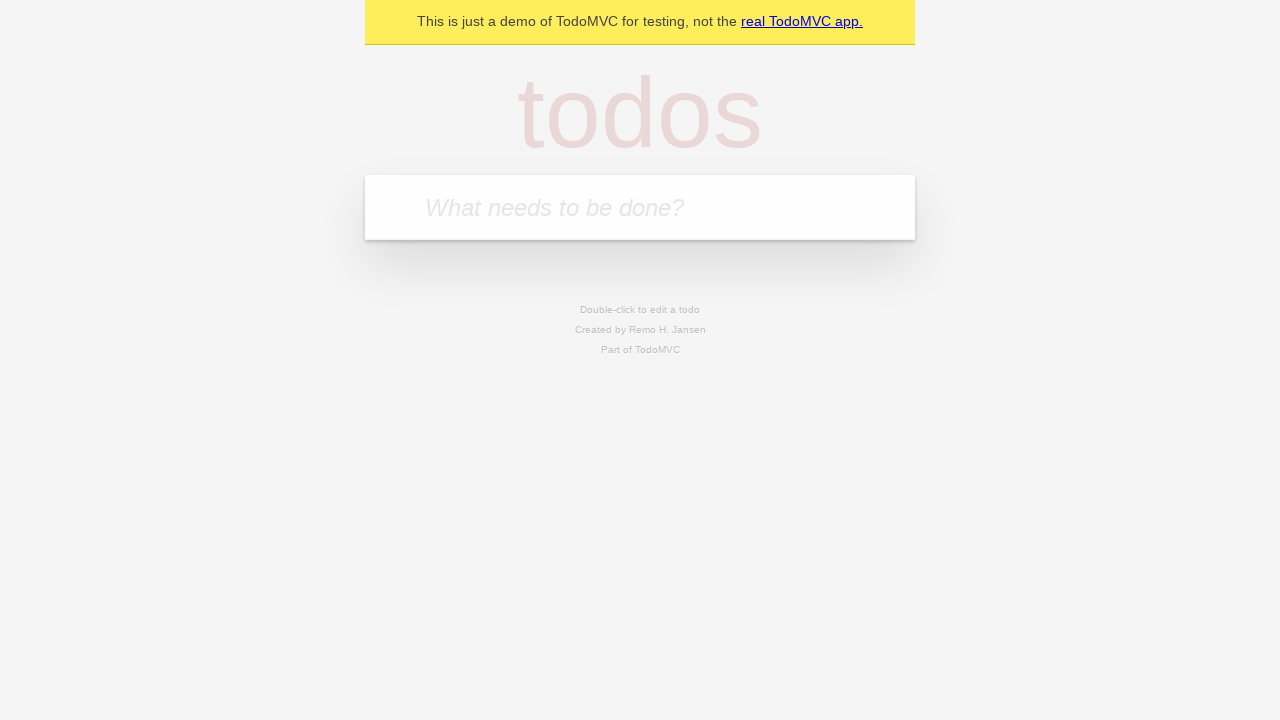

Located todo input field
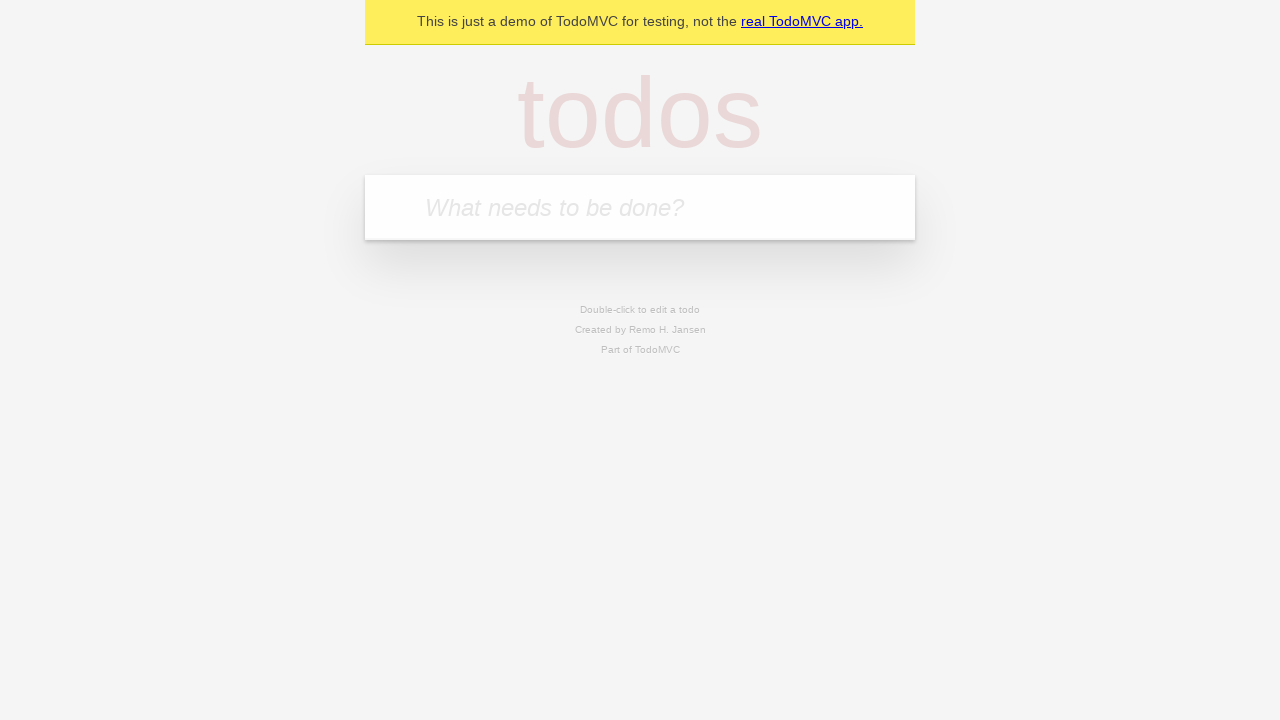

Filled first todo item 'buy some cheese' on internal:attr=[placeholder="What needs to be done?"i]
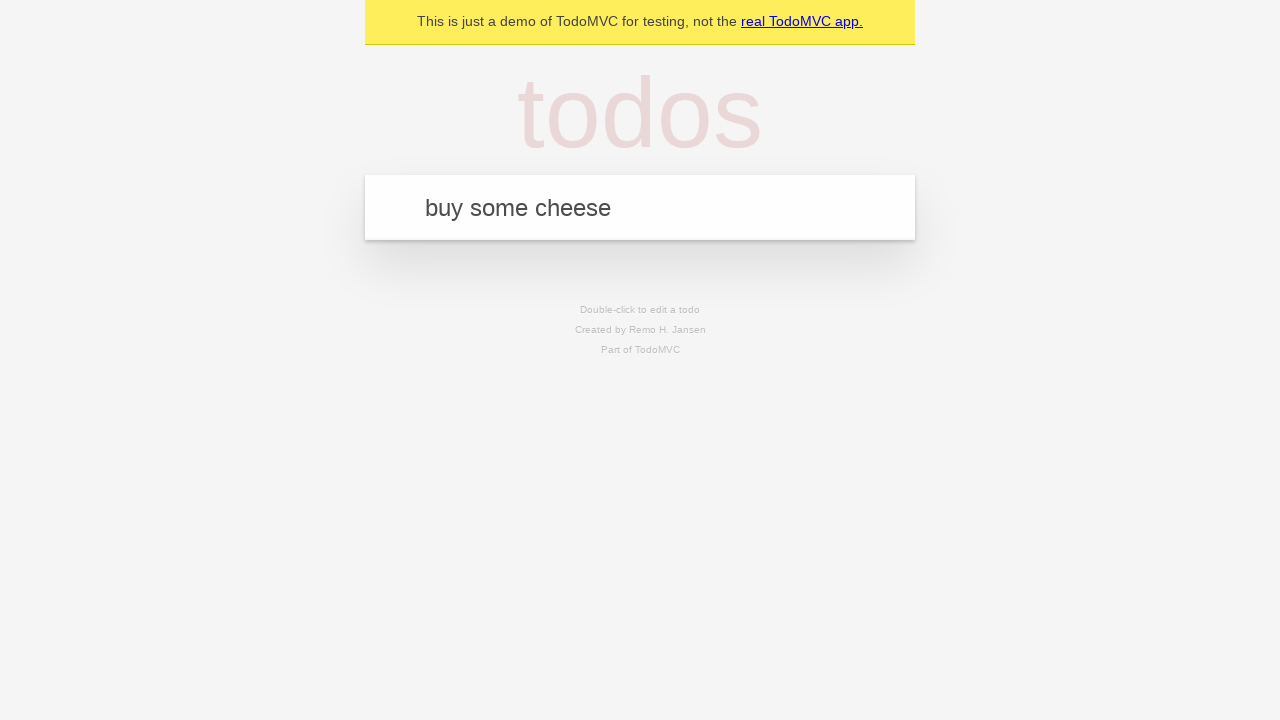

Pressed Enter to add first todo on internal:attr=[placeholder="What needs to be done?"i]
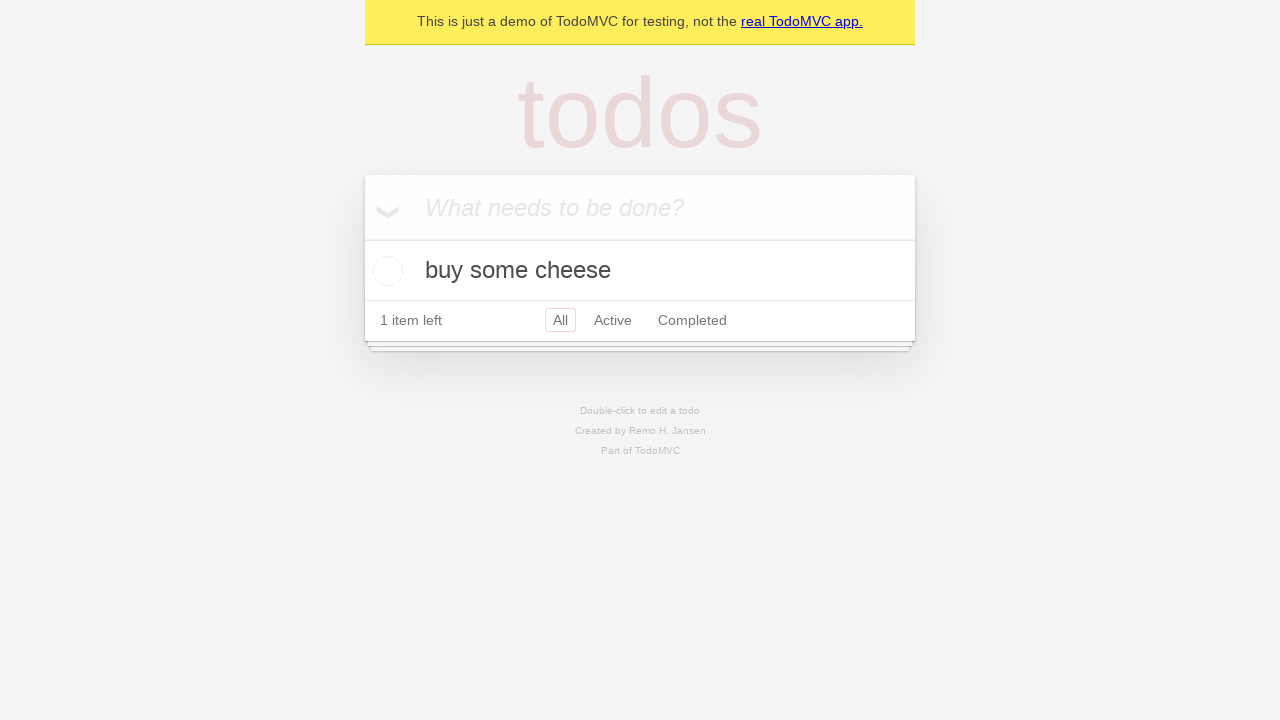

Filled second todo item 'feed the cat' on internal:attr=[placeholder="What needs to be done?"i]
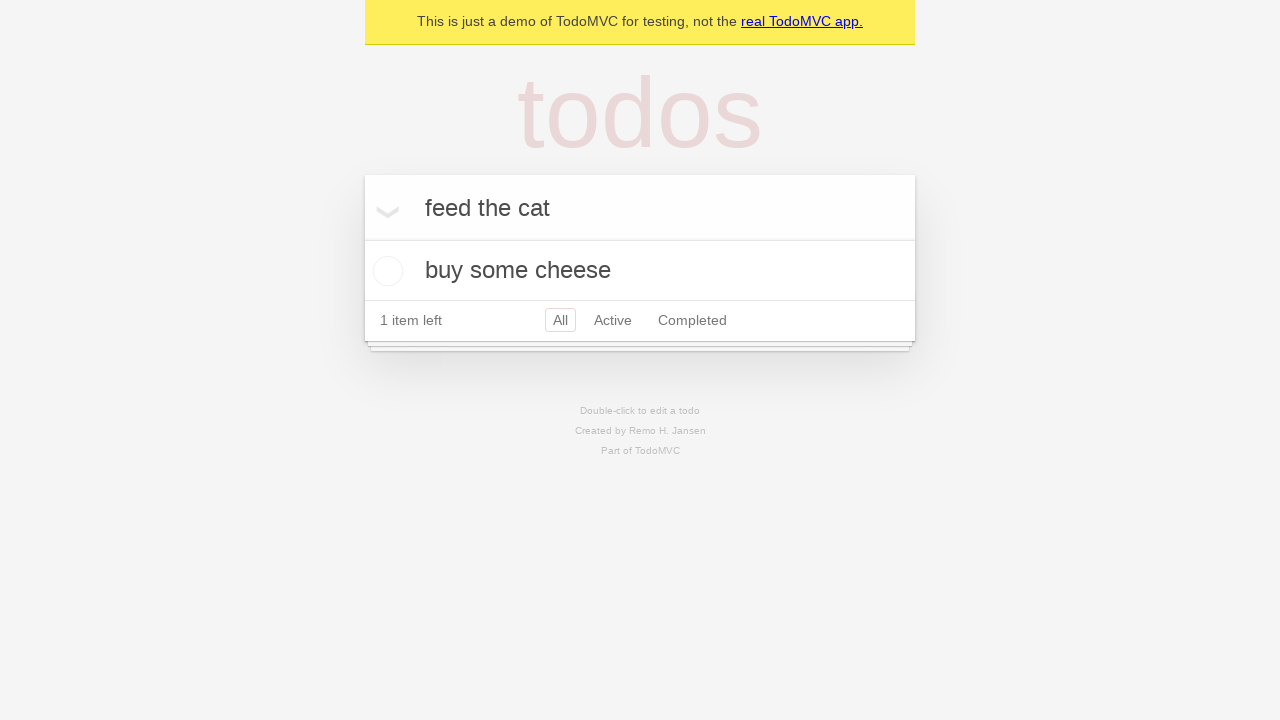

Pressed Enter to add second todo on internal:attr=[placeholder="What needs to be done?"i]
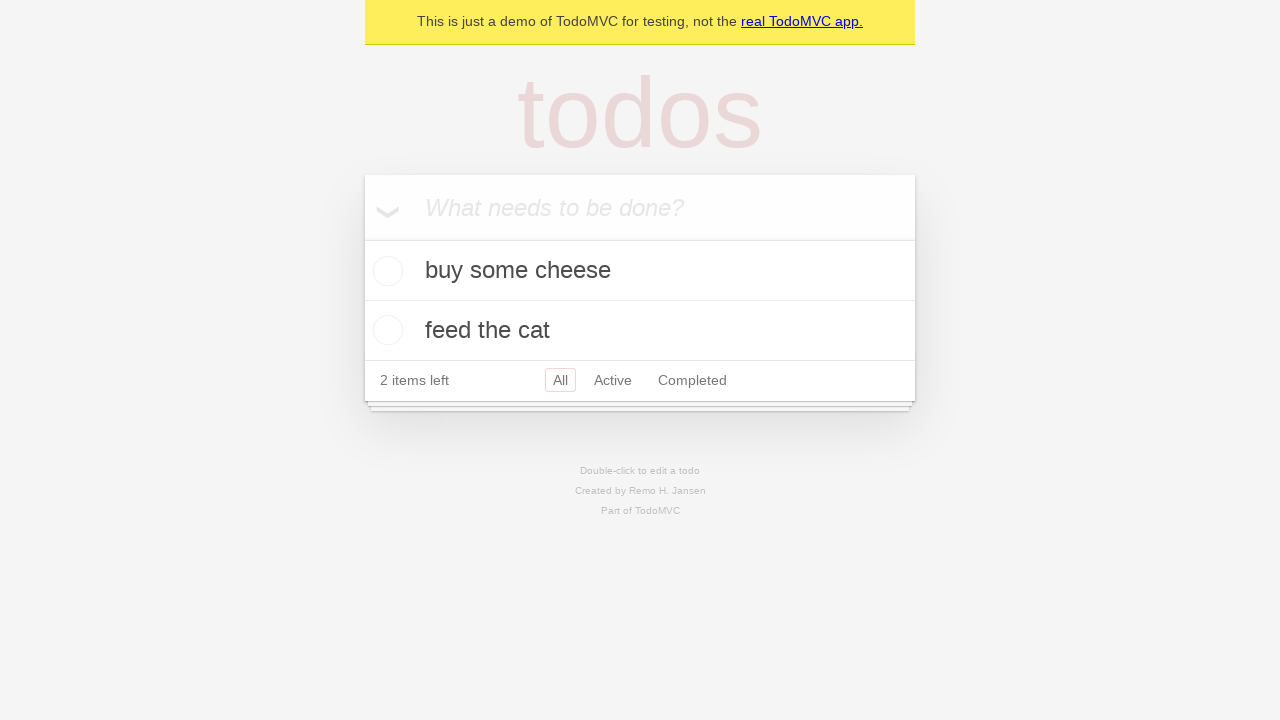

Located first todo checkbox
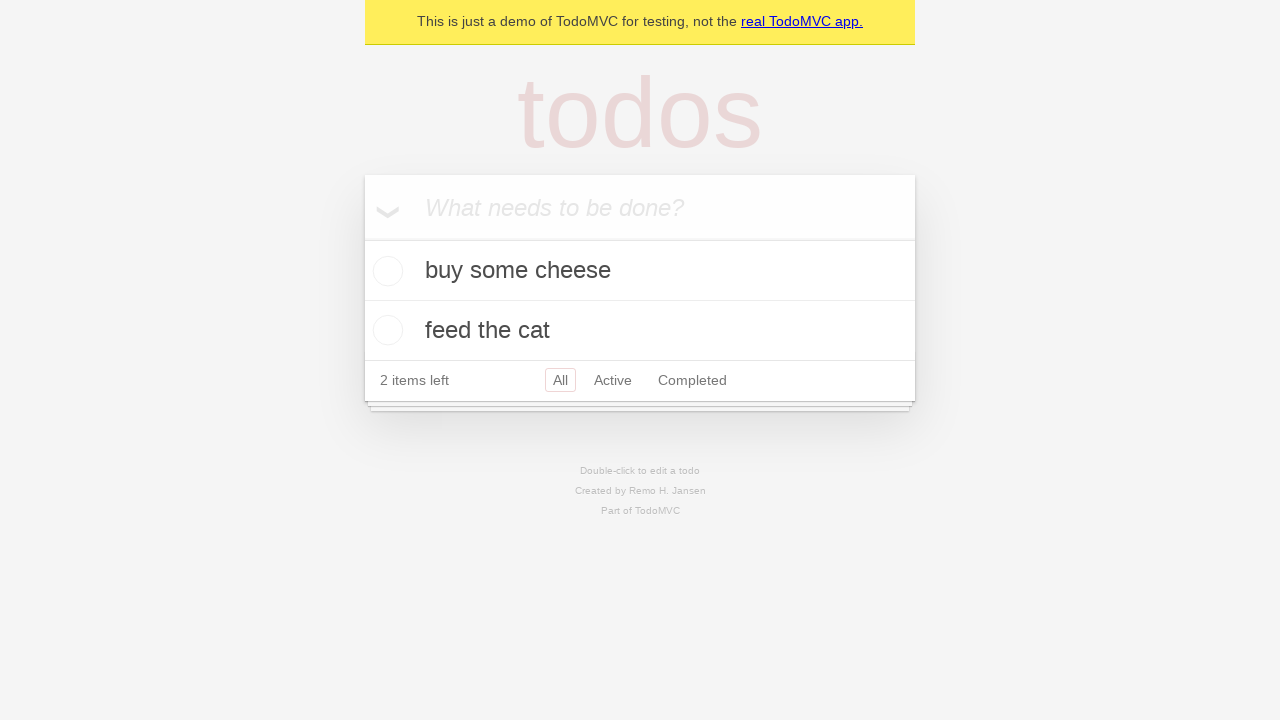

Checked first todo item at (385, 271) on internal:testid=[data-testid="todo-item"s] >> nth=0 >> internal:role=checkbox
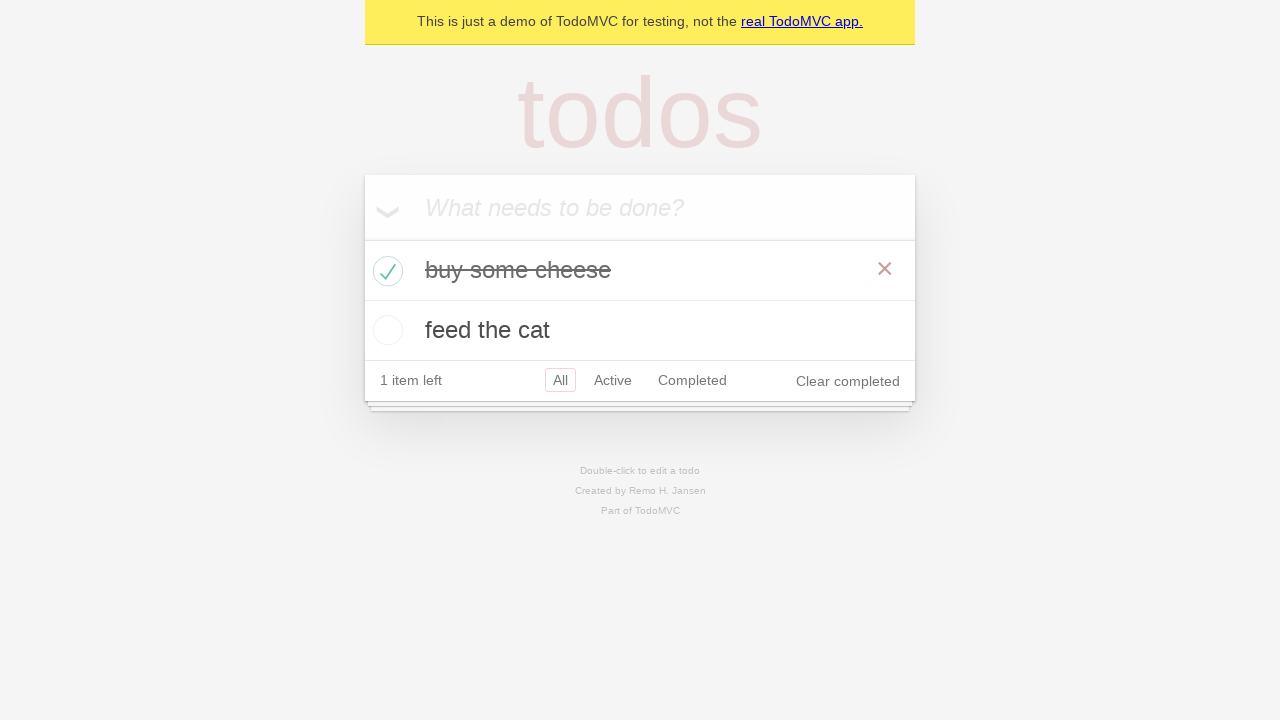

Reloaded page to test data persistence
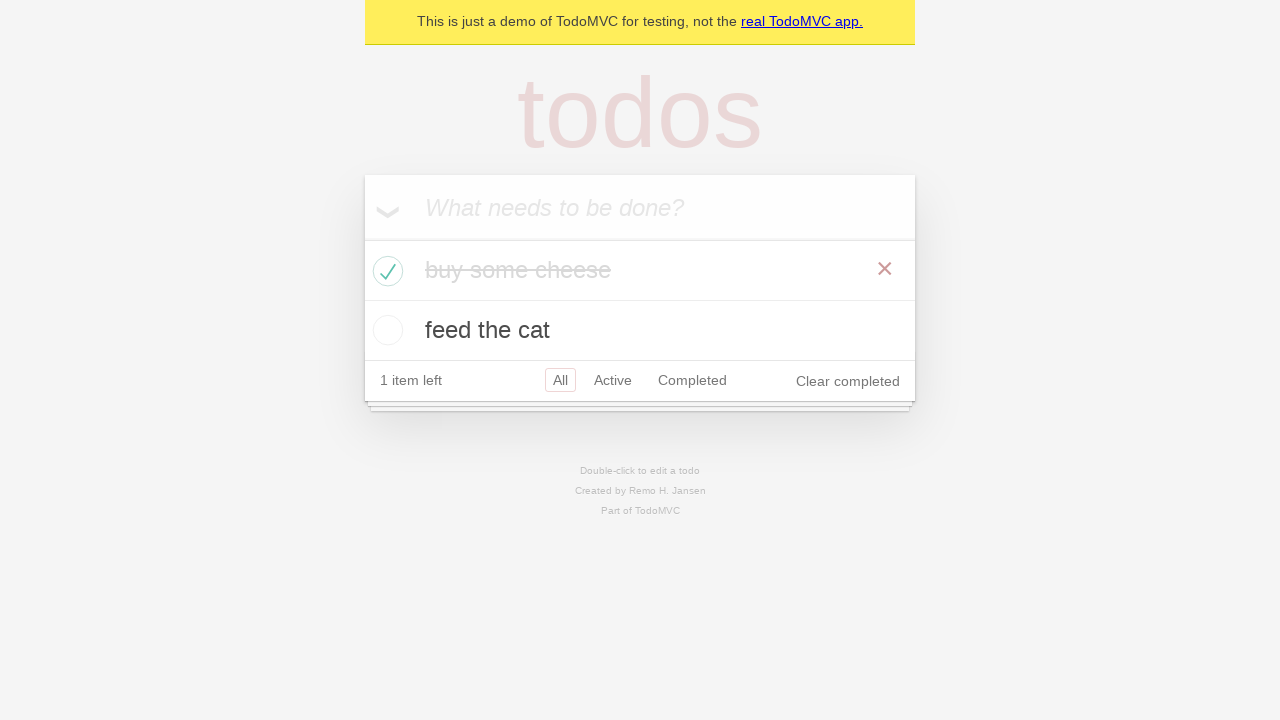

Todo items loaded after page reload - data persisted
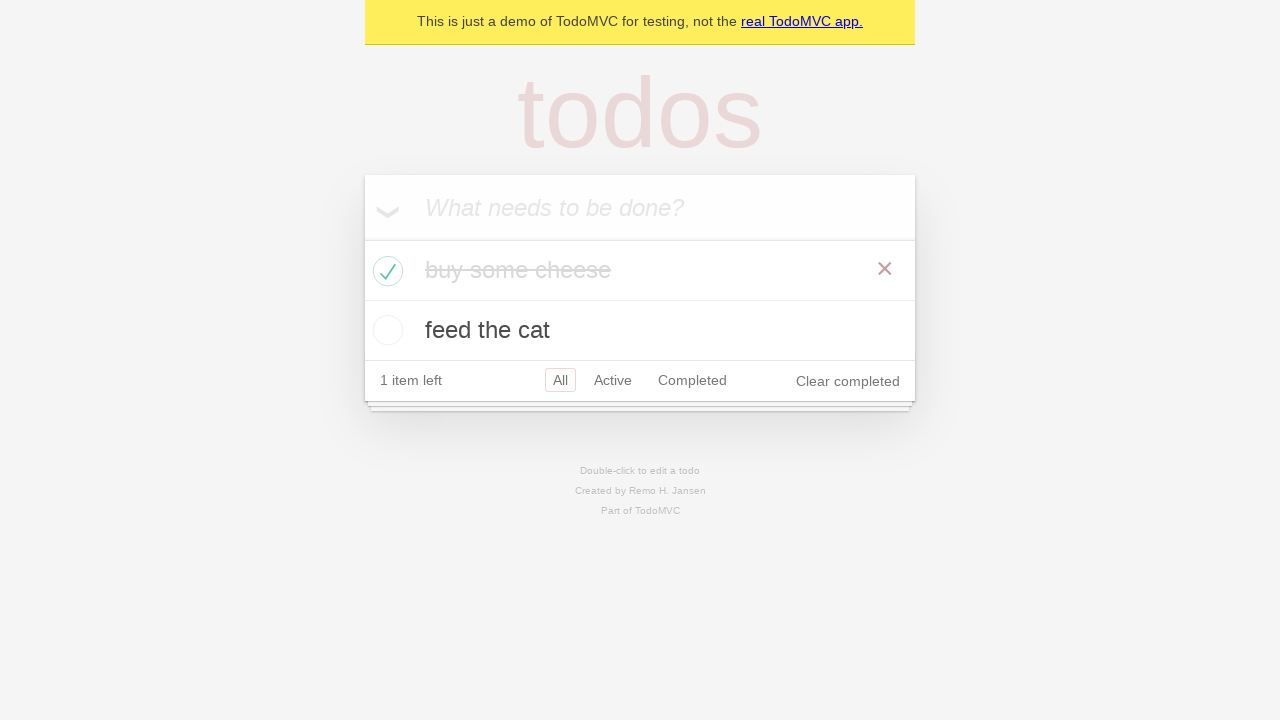

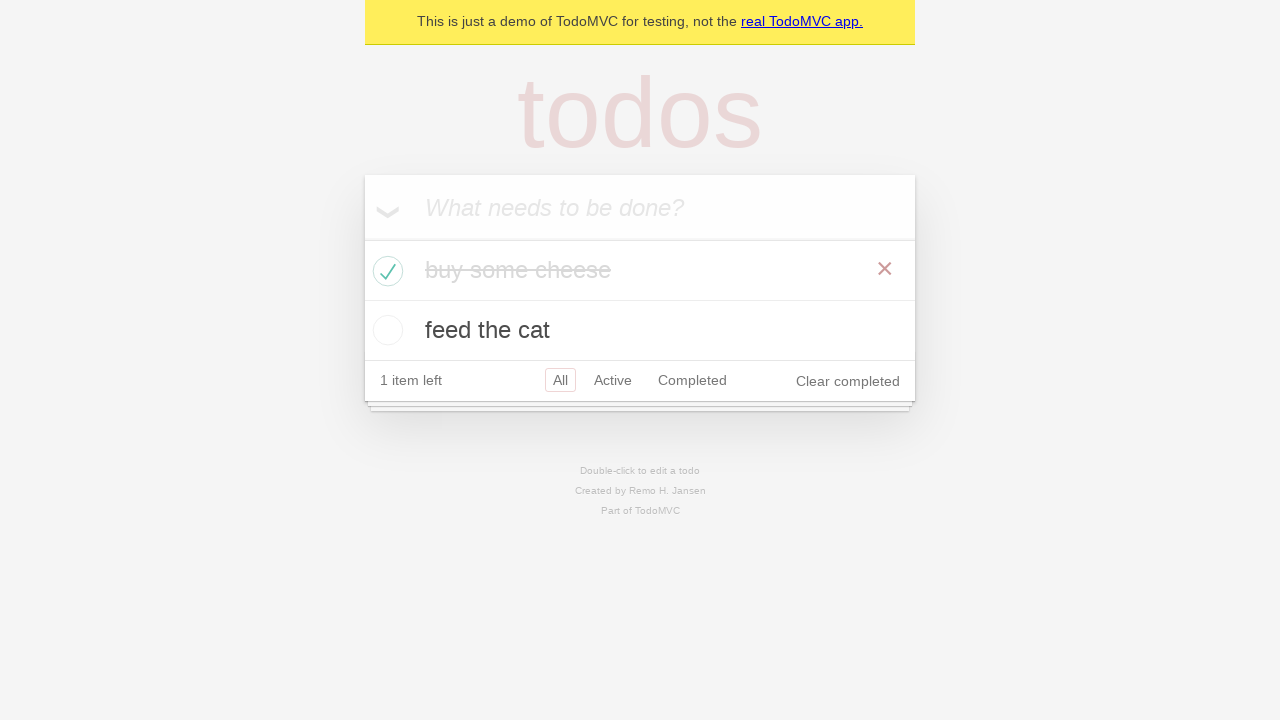